Navigates to a page, clicks a link with a calculated number, and fills out a form with personal information before submitting it

Starting URL: http://suninjuly.github.io/find_link_text

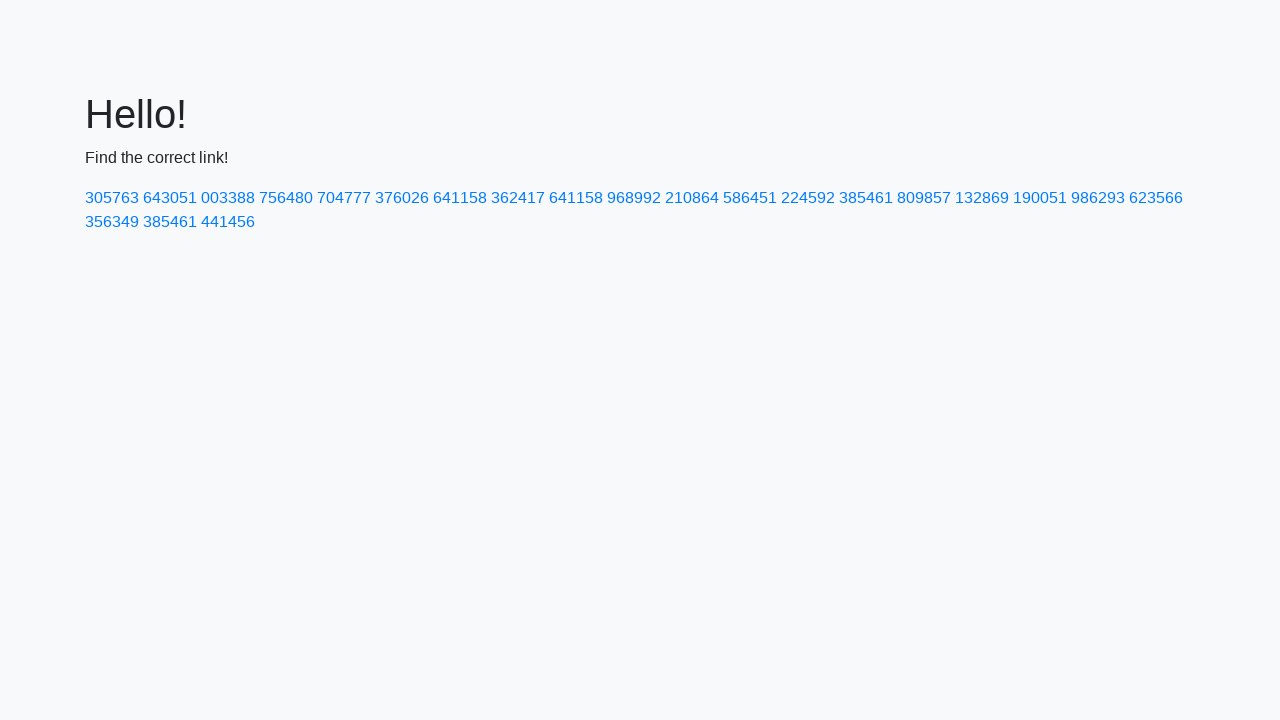

Calculated link text value: 224592
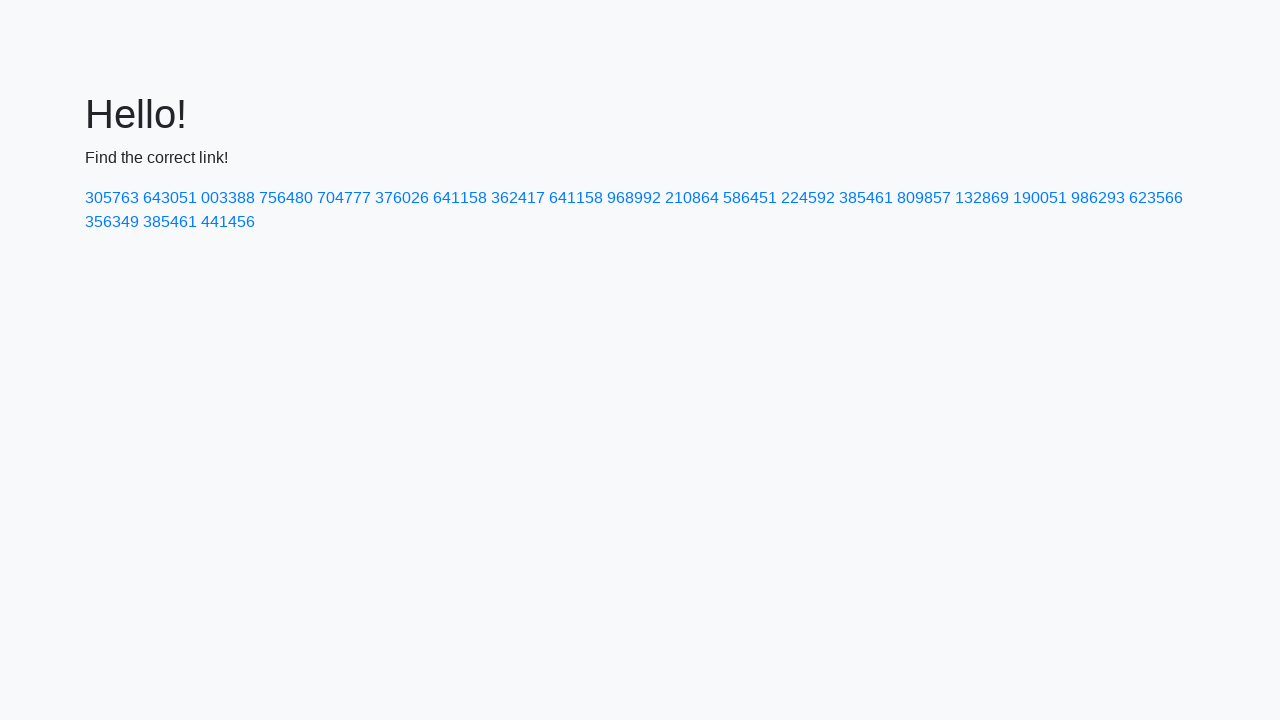

Clicked link with calculated text '224592' at (808, 198) on a:has-text('224592')
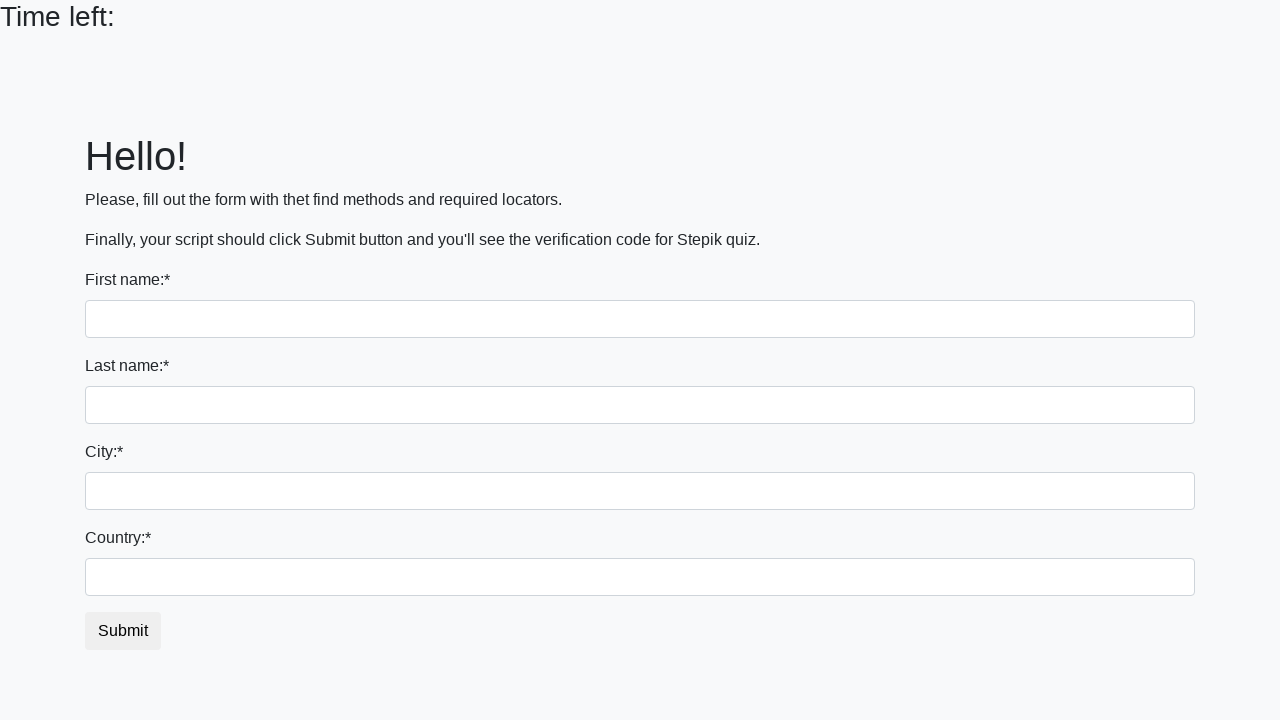

Filled first name field with 'Ivan' on input[name='first_name']
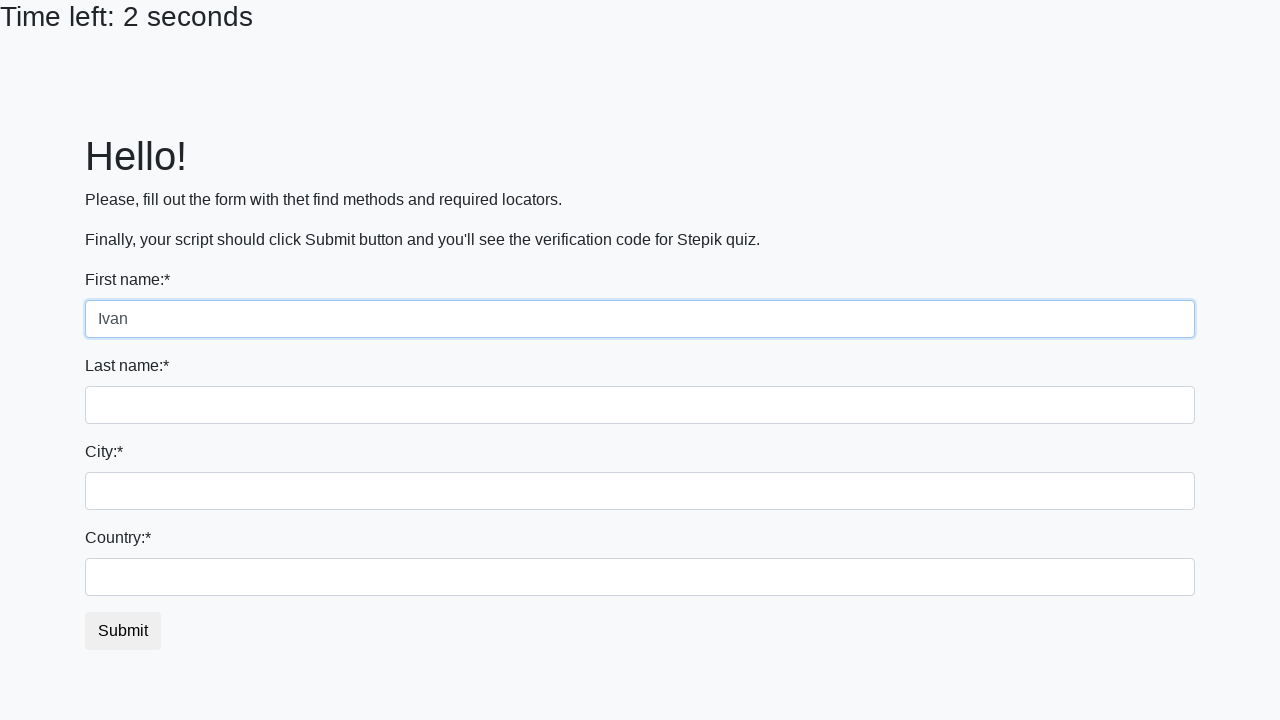

Filled last name field with 'Petrov' on input[name='last_name']
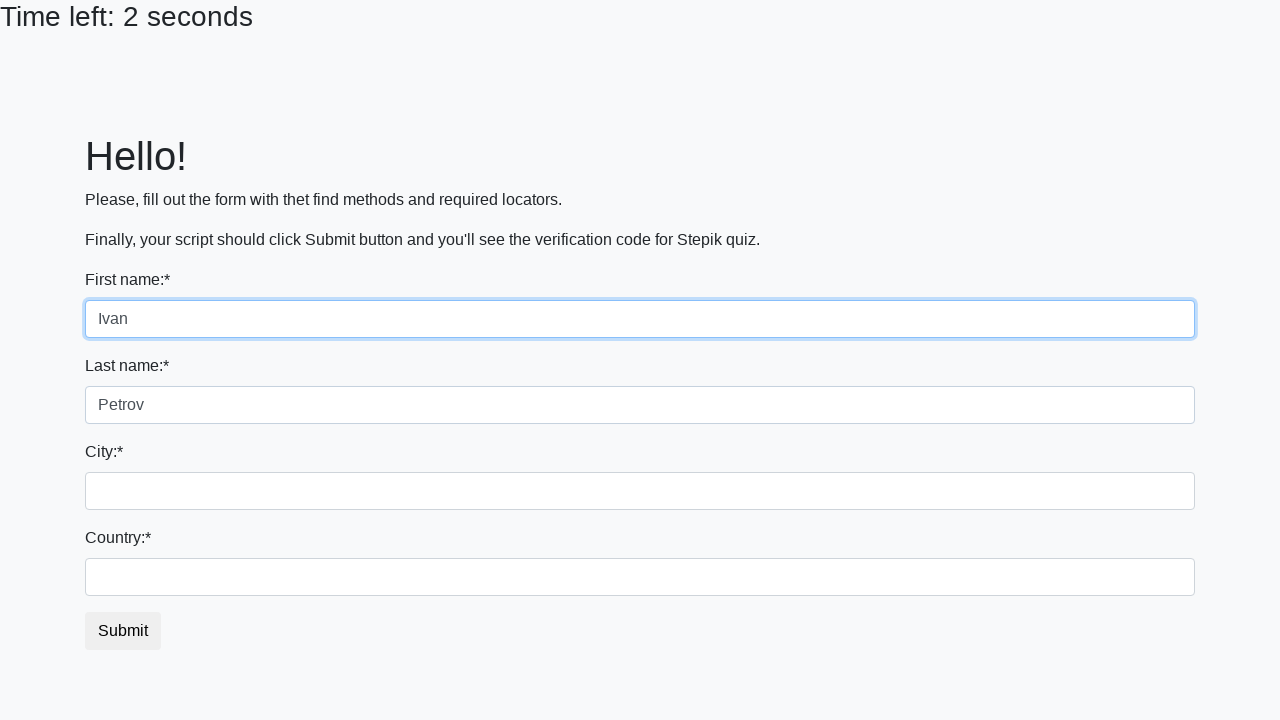

Filled city field with 'Smolensk' on input[name='firstname']
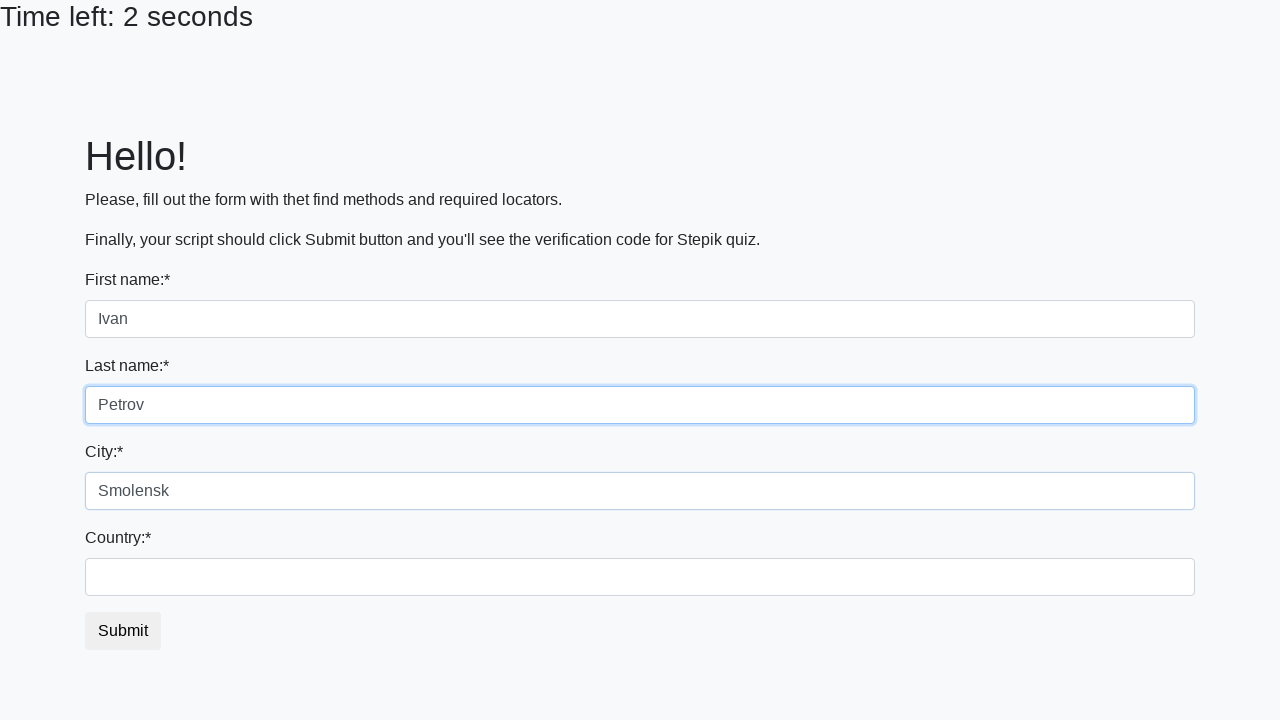

Filled country field with 'Russia' on #country
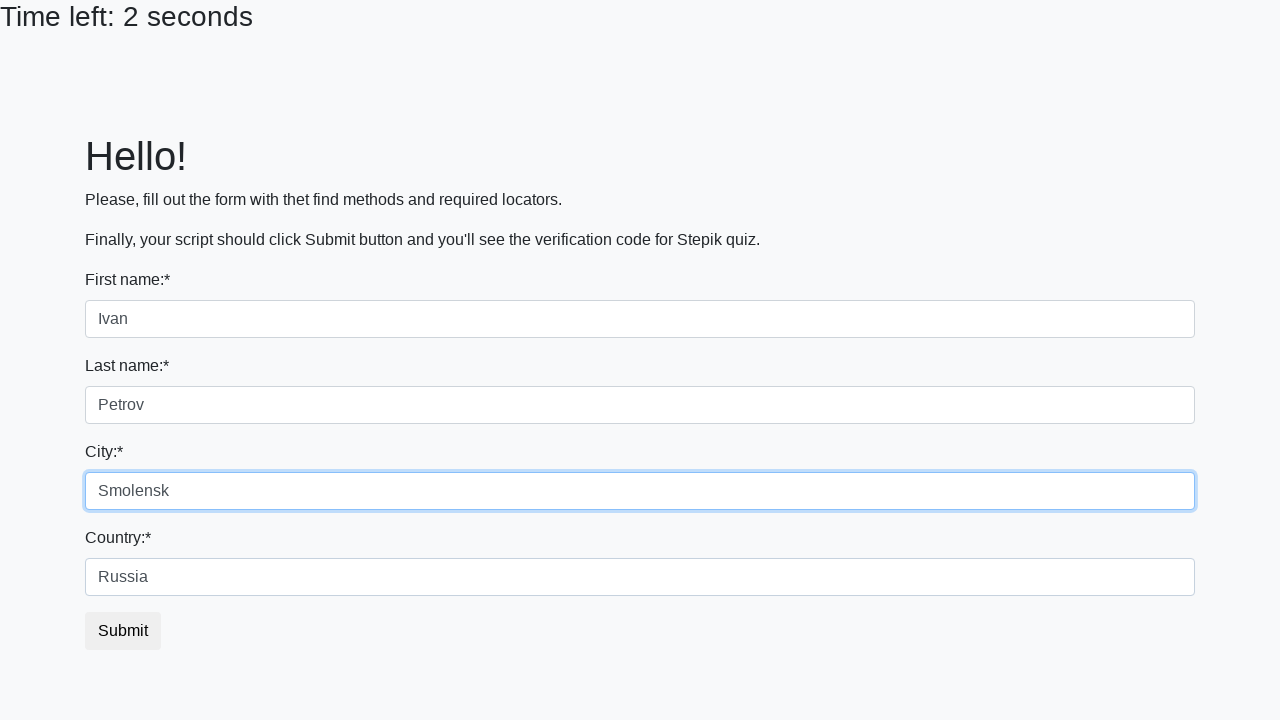

Submitted the form by clicking submit button at (123, 631) on .btn-default
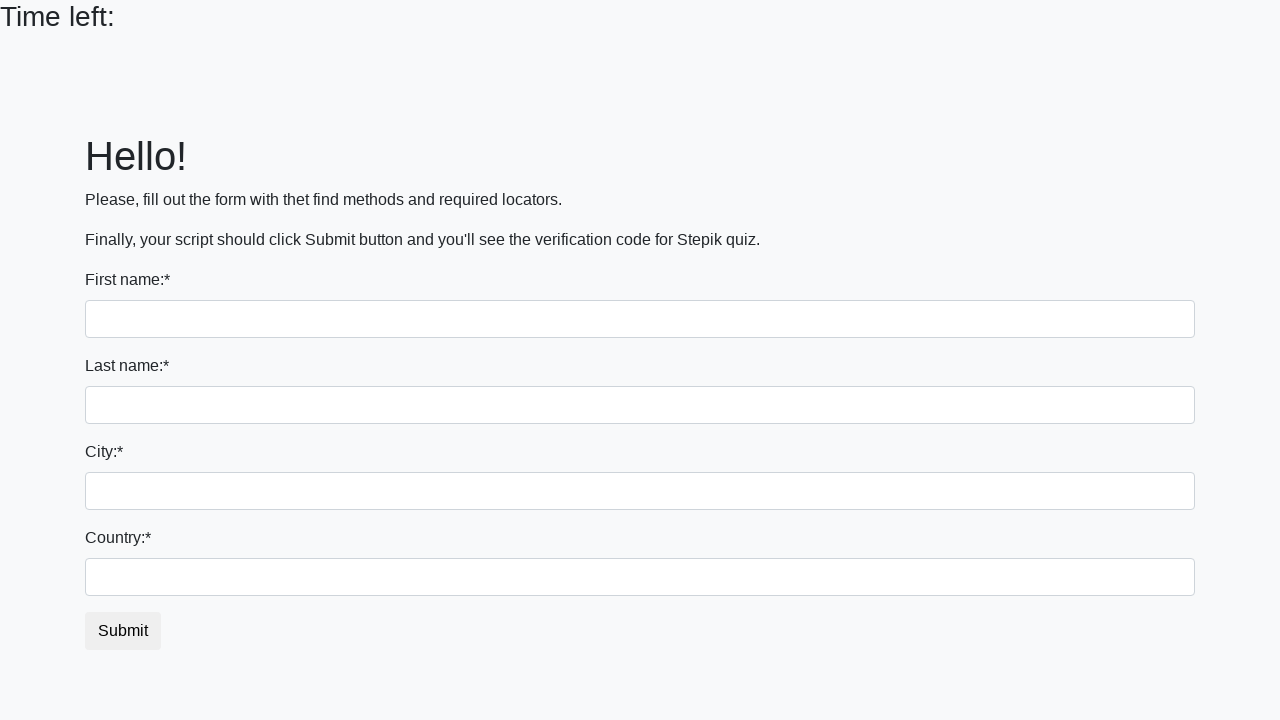

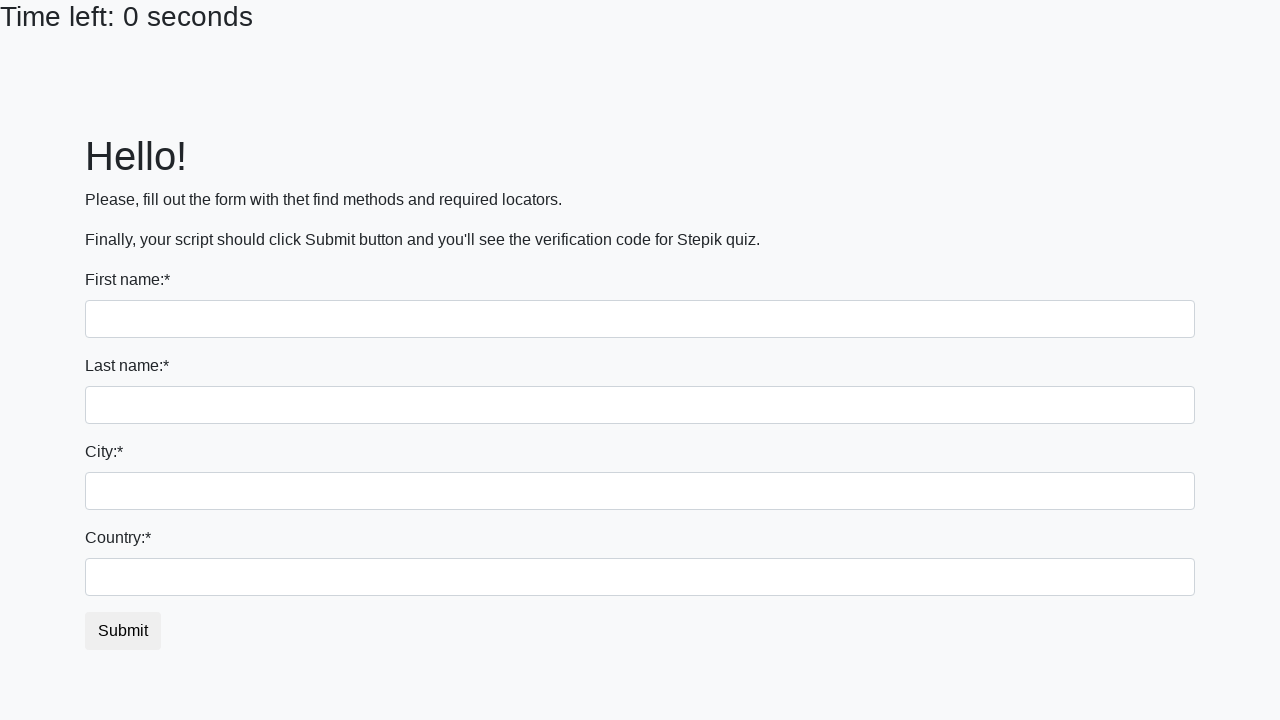